Tests simple JavaScript alert functionality by clicking a button that triggers an alert and then accepting it

Starting URL: https://demoqa.com/alertsWindows

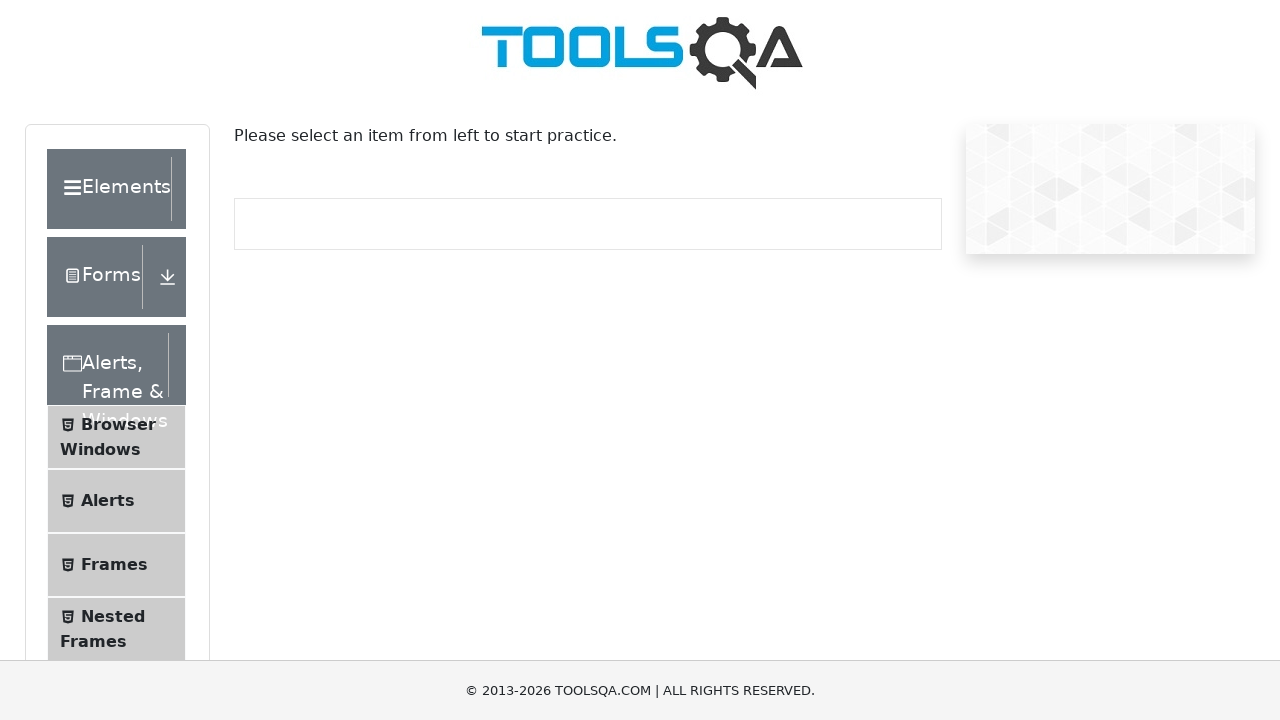

Scrolled down the page to view more content
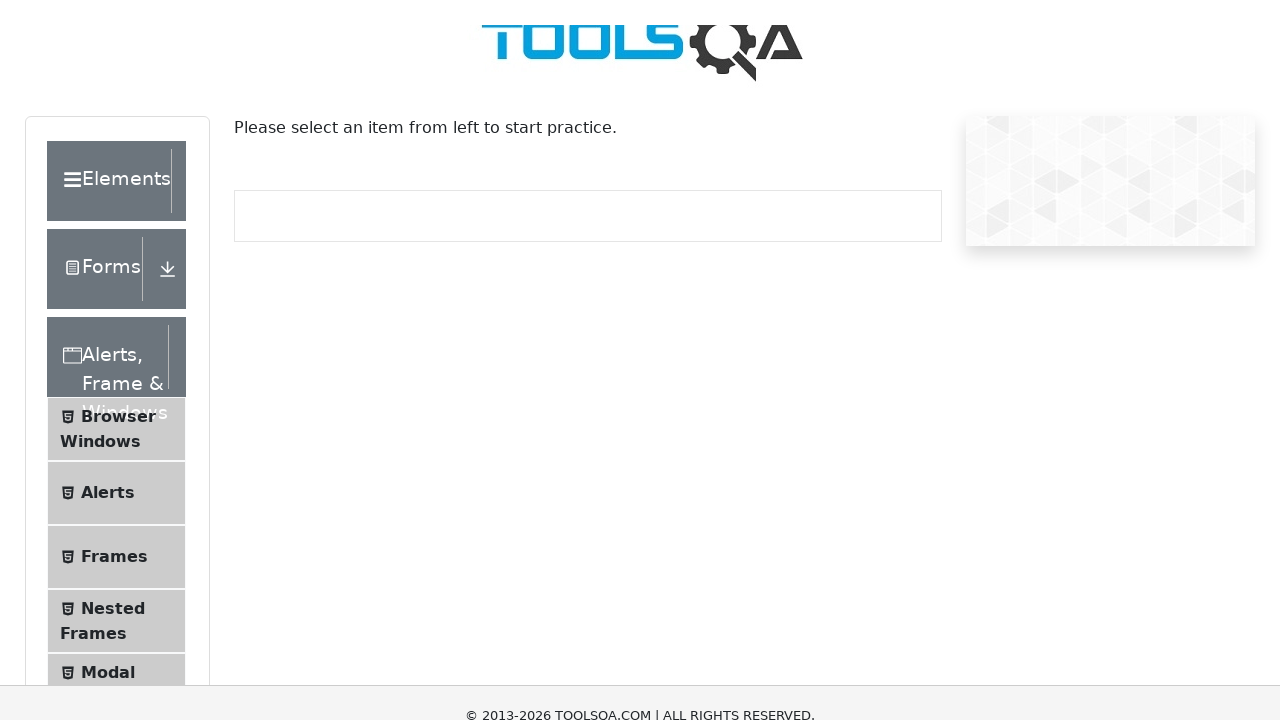

Clicked on Alerts menu item at (108, 107) on xpath=//*[text()='Alerts']
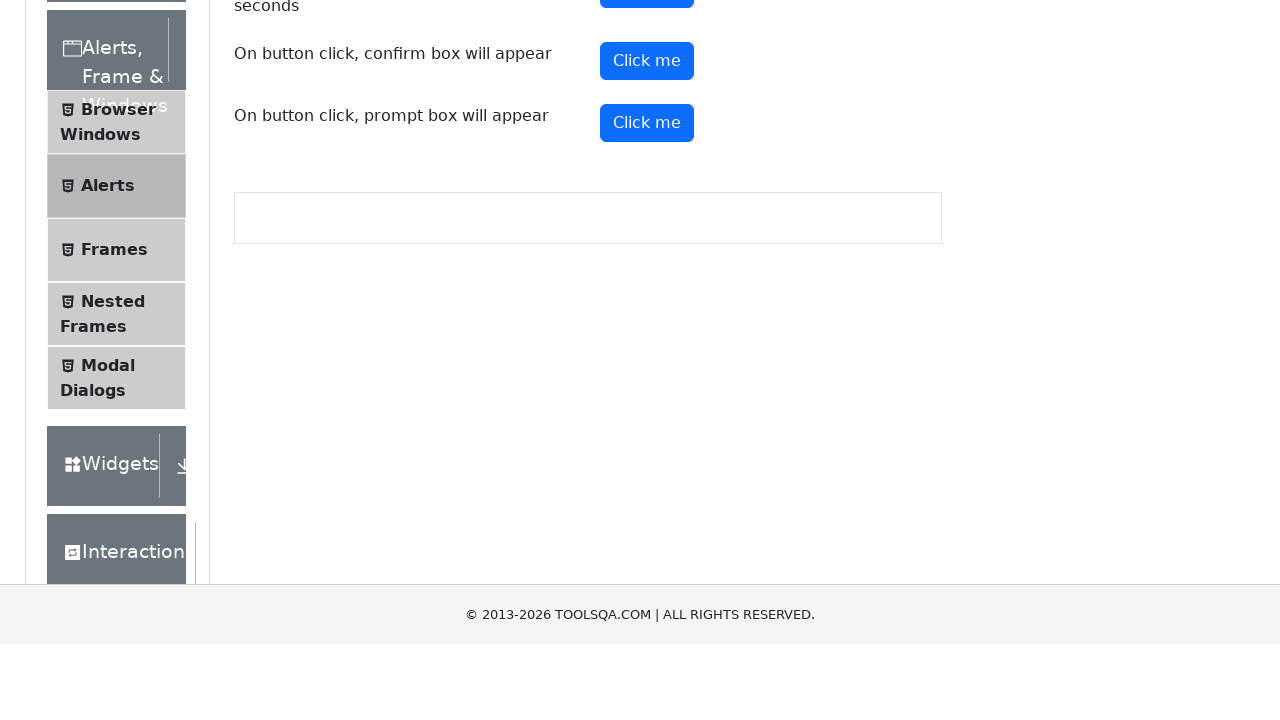

Clicked alert button to trigger simple alert at (647, 101) on button#alertButton
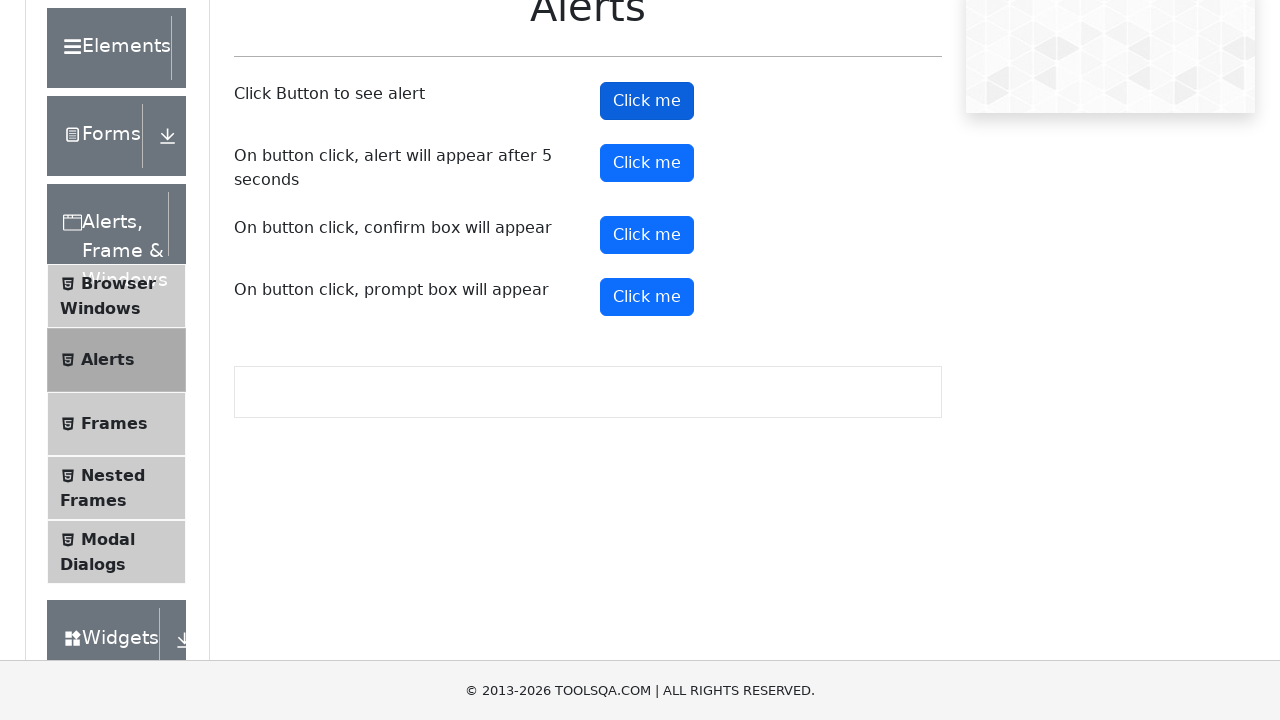

Set up dialog handler to accept alerts
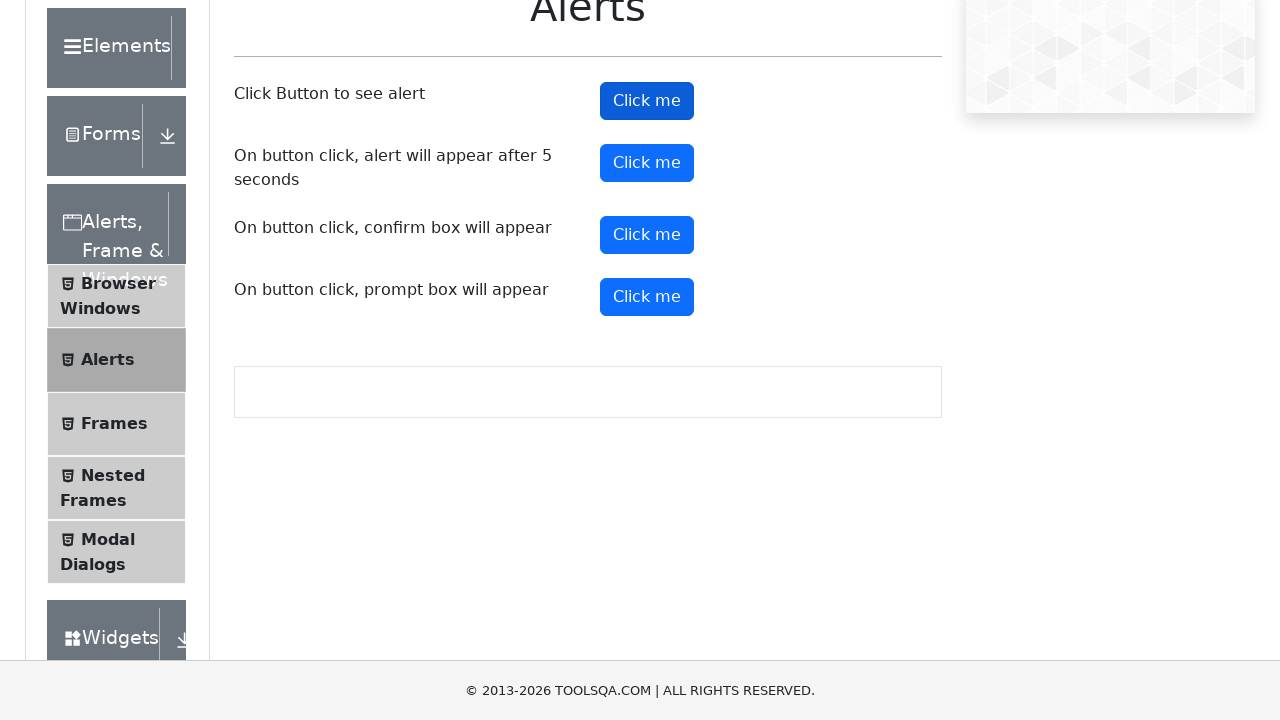

Clicked alert button and accepted the JavaScript alert at (647, 101) on button#alertButton
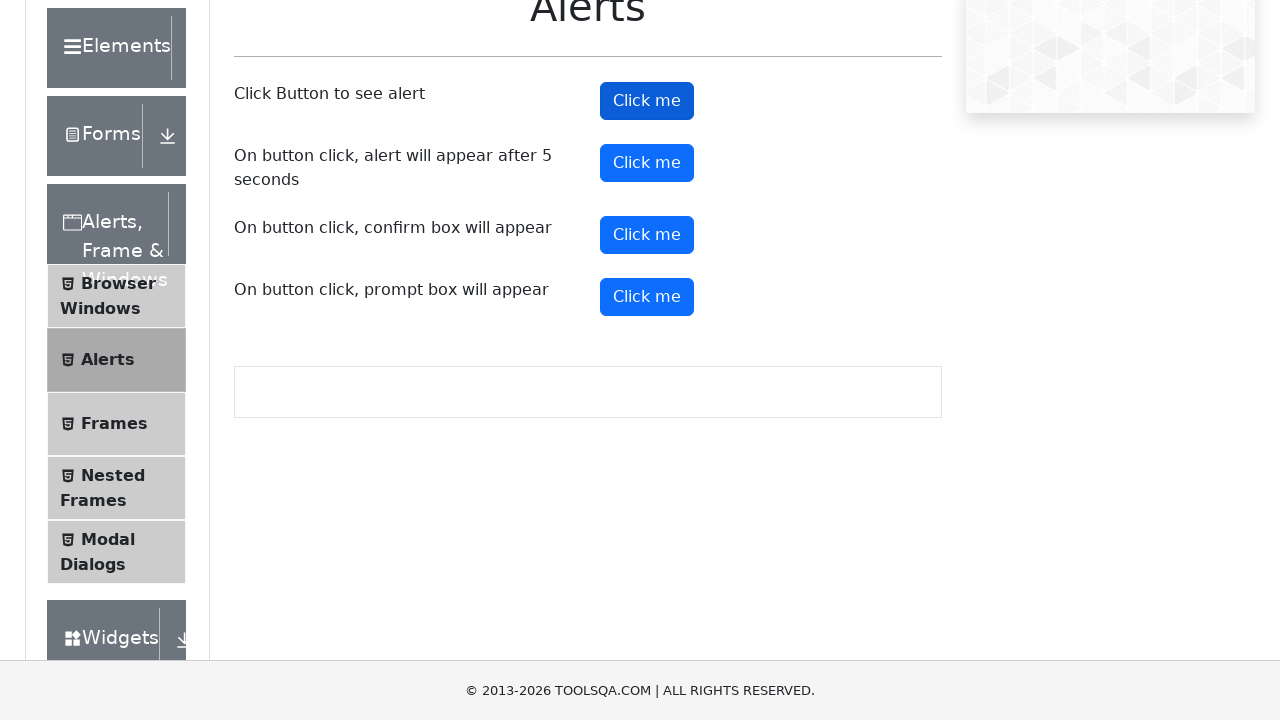

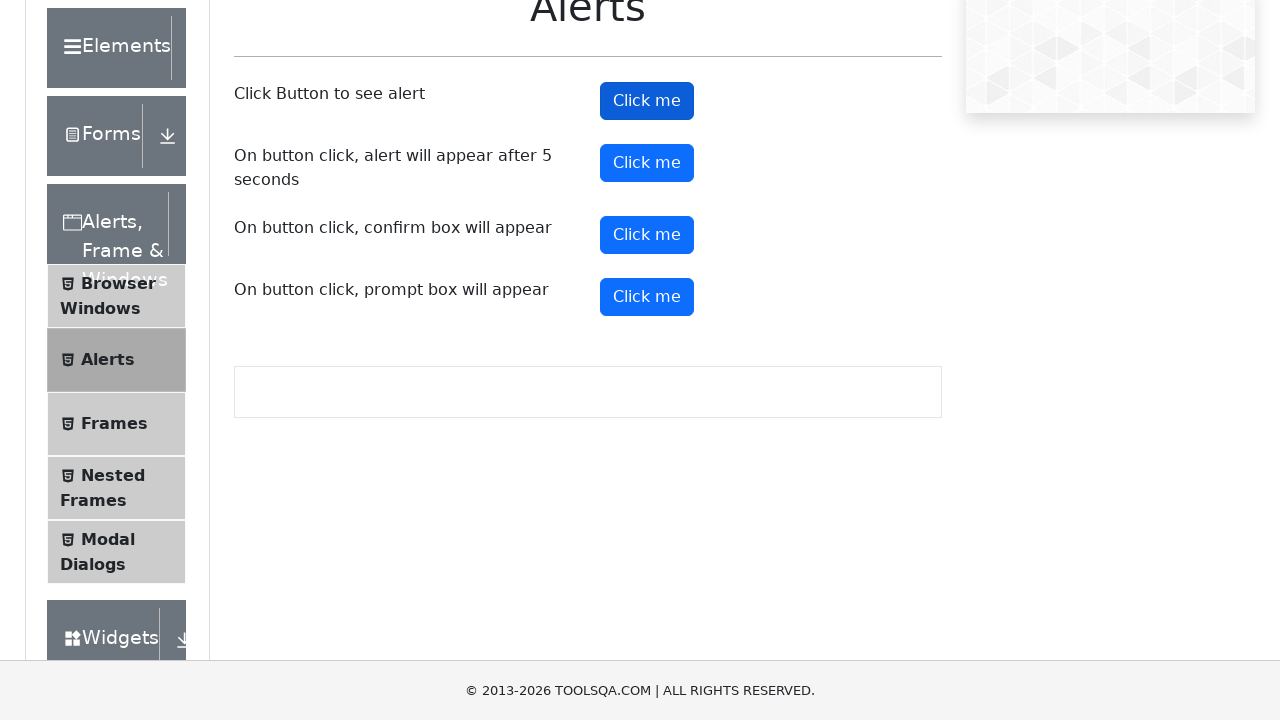